Tests Rent-A-Cat page to verify Rent and Return buttons exist

Starting URL: https://cs1632.appspot.com/

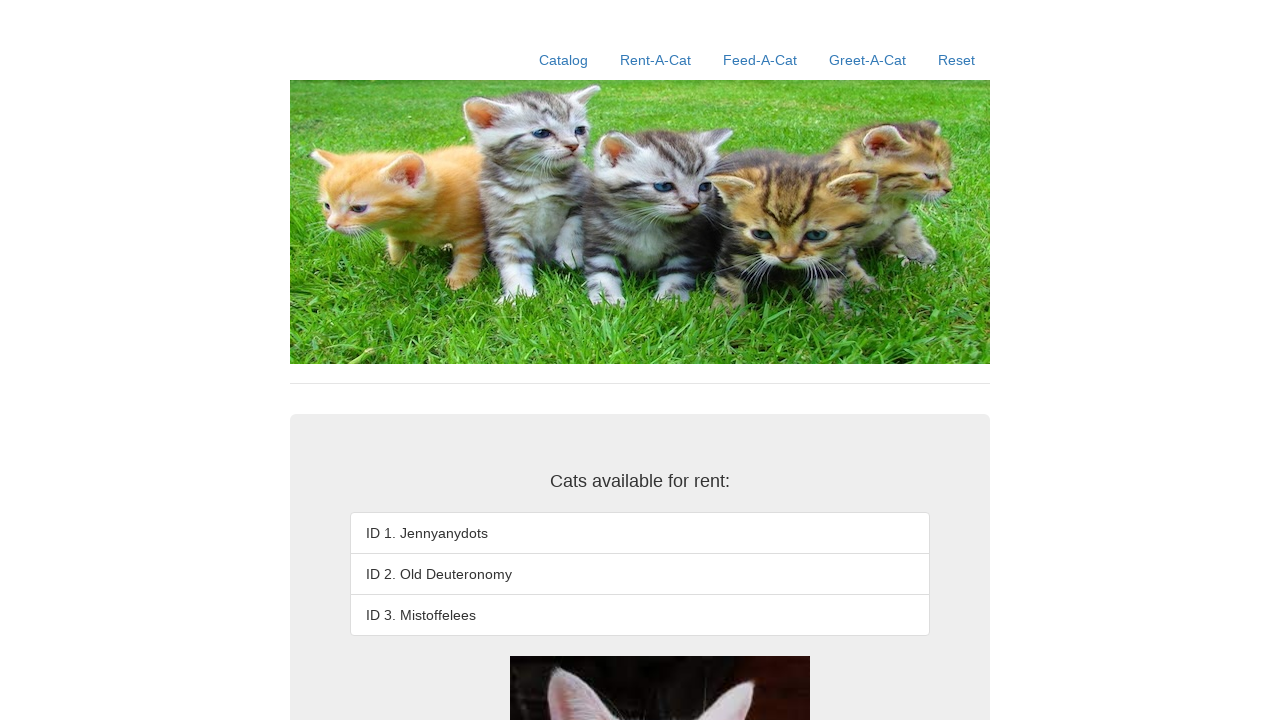

Clicked Rent-A-Cat link at (656, 60) on text=Rent-A-Cat
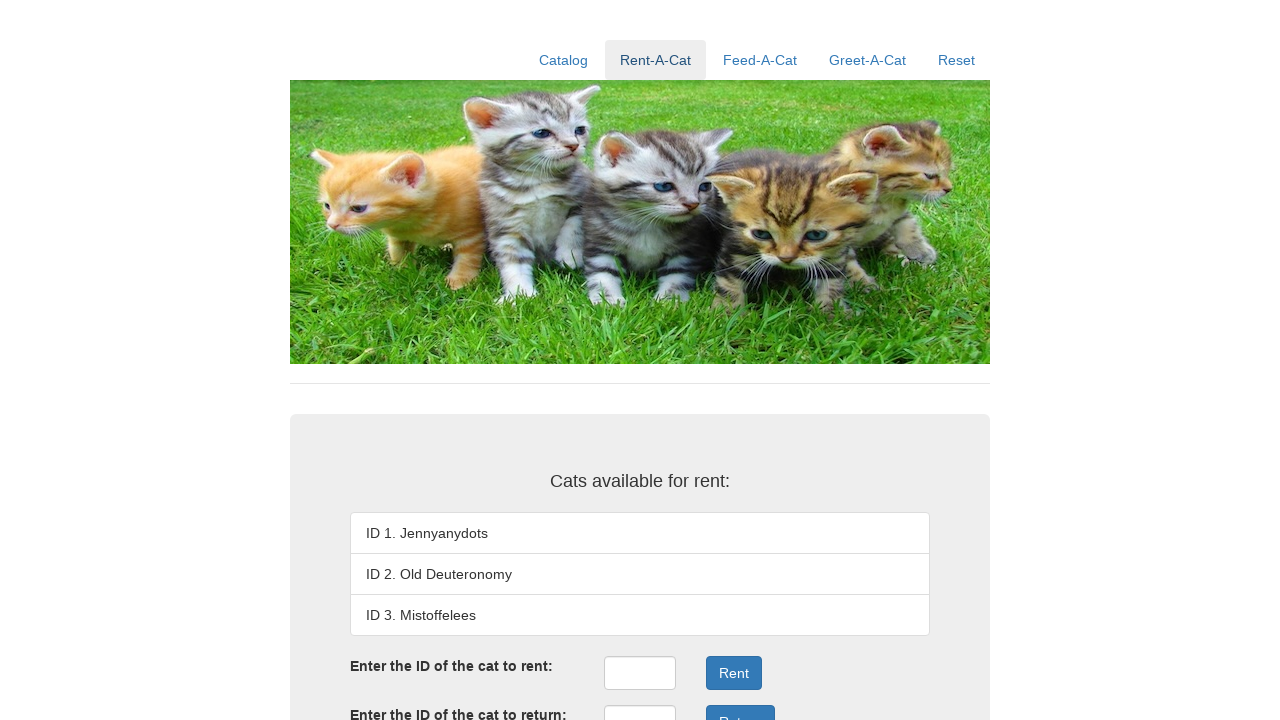

Verified Rent button exists with correct text
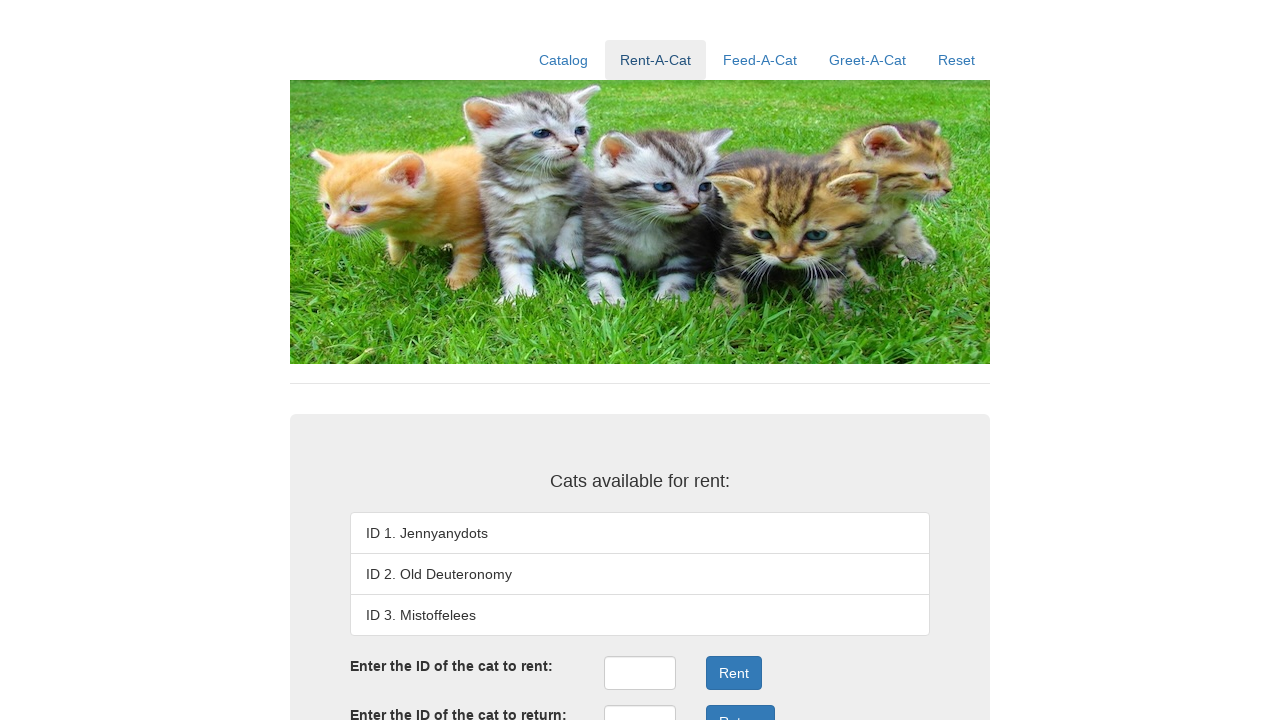

Verified Return button exists with correct text
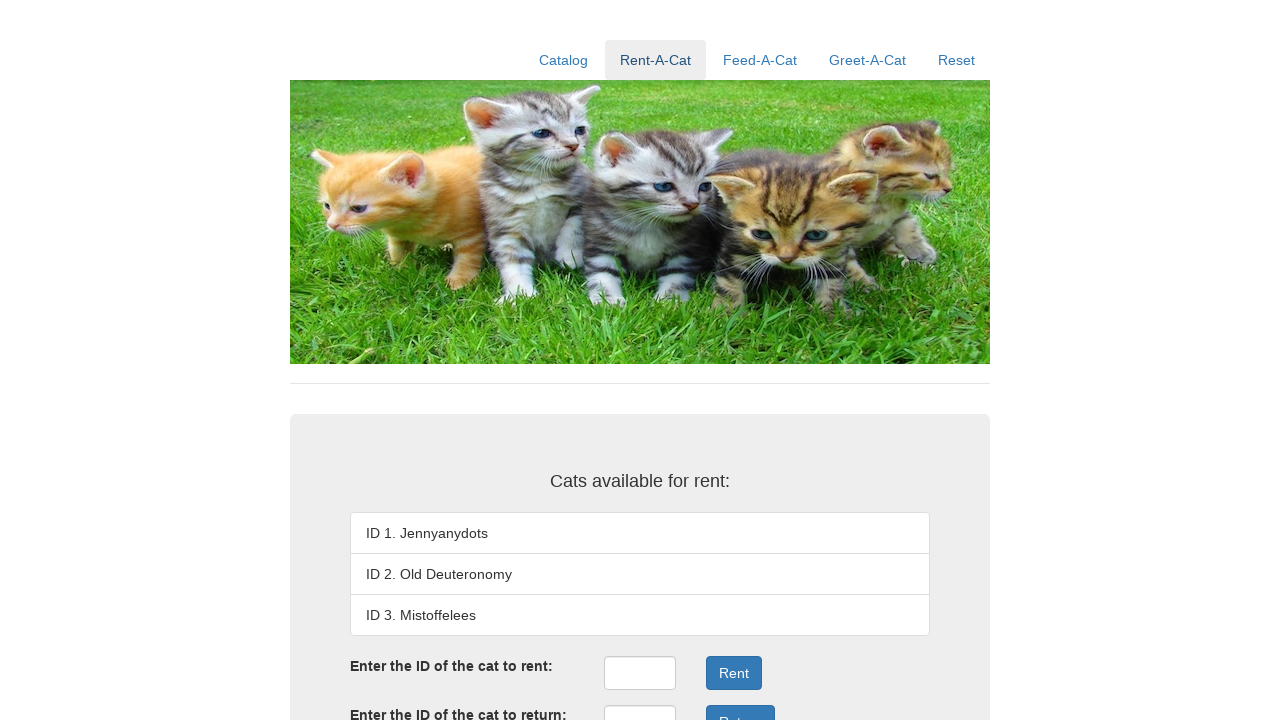

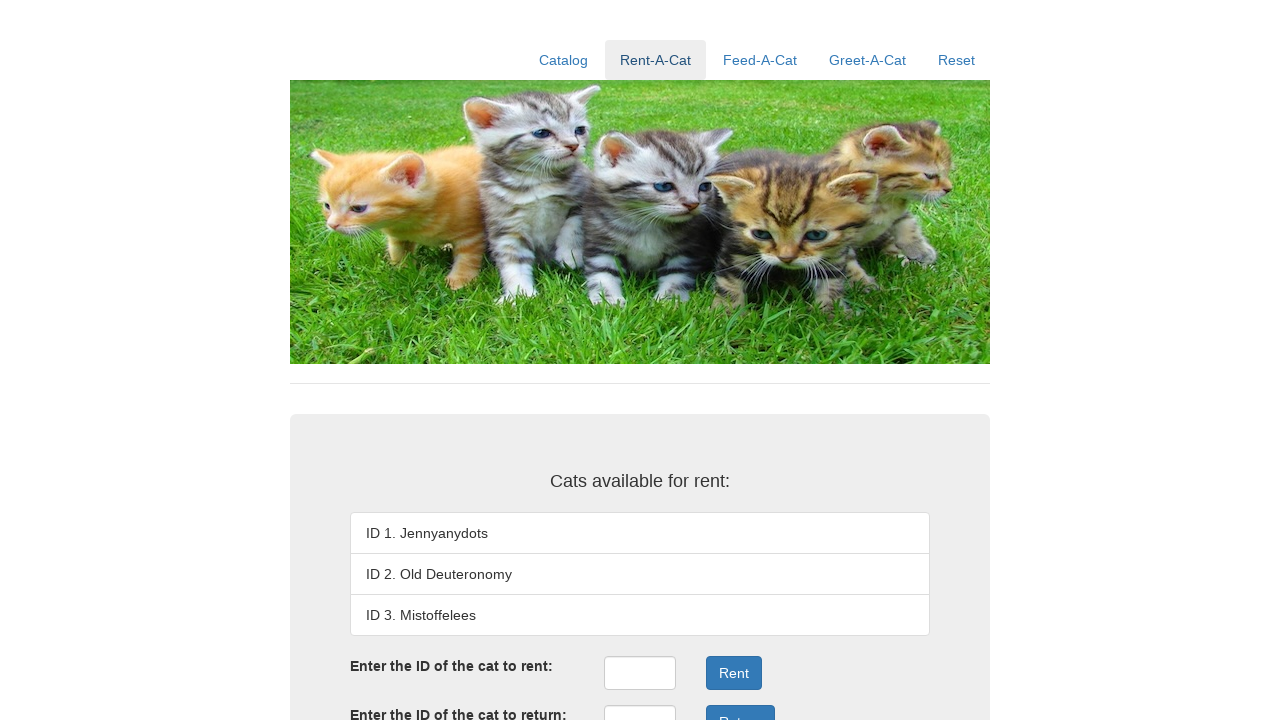